Tests first name field validation by entering numeric characters "231232"

Starting URL: https://demo.automationtesting.in/Register.html

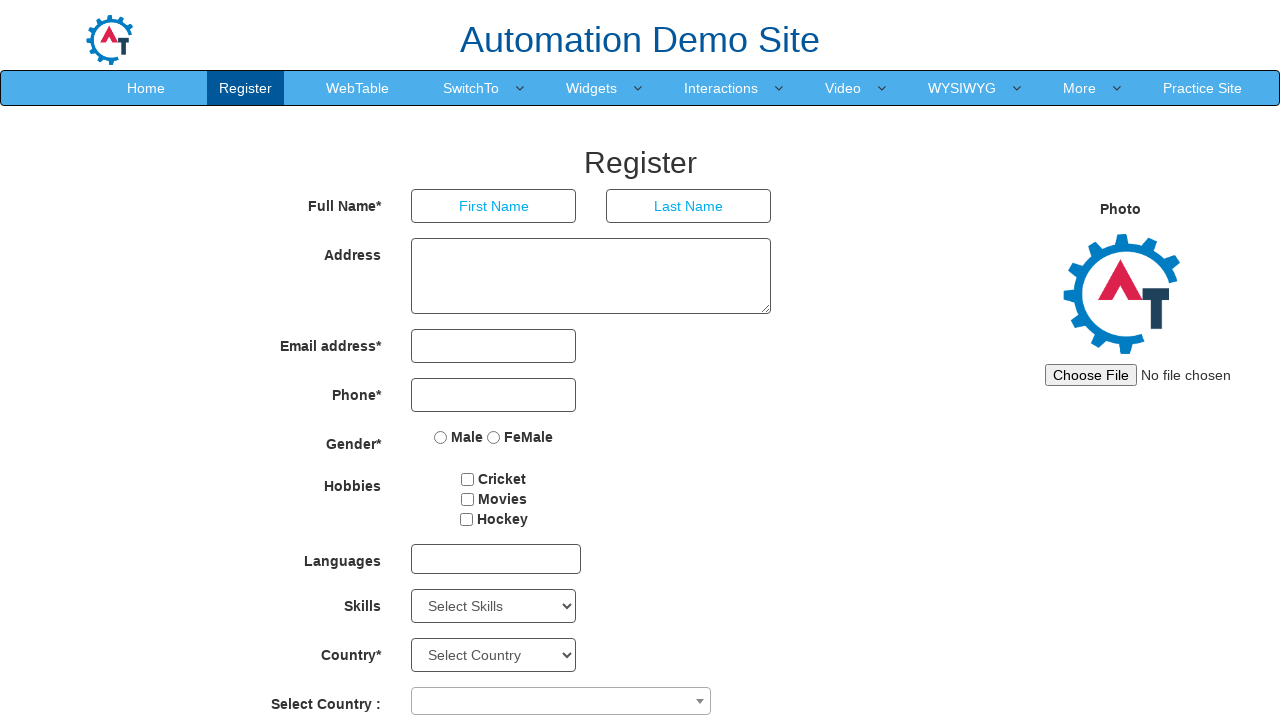

Navigated to registration page
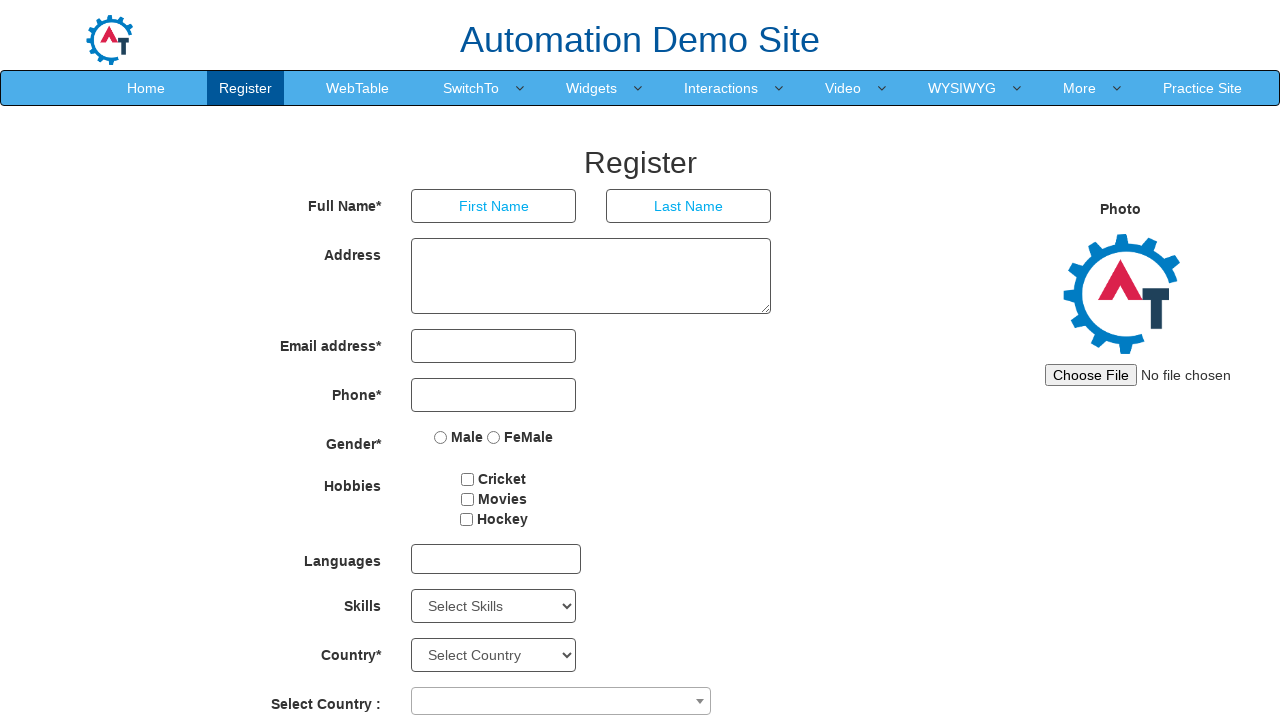

Filled first name field with numeric characters '231232' to test validation on //input[@placeholder='First Name']
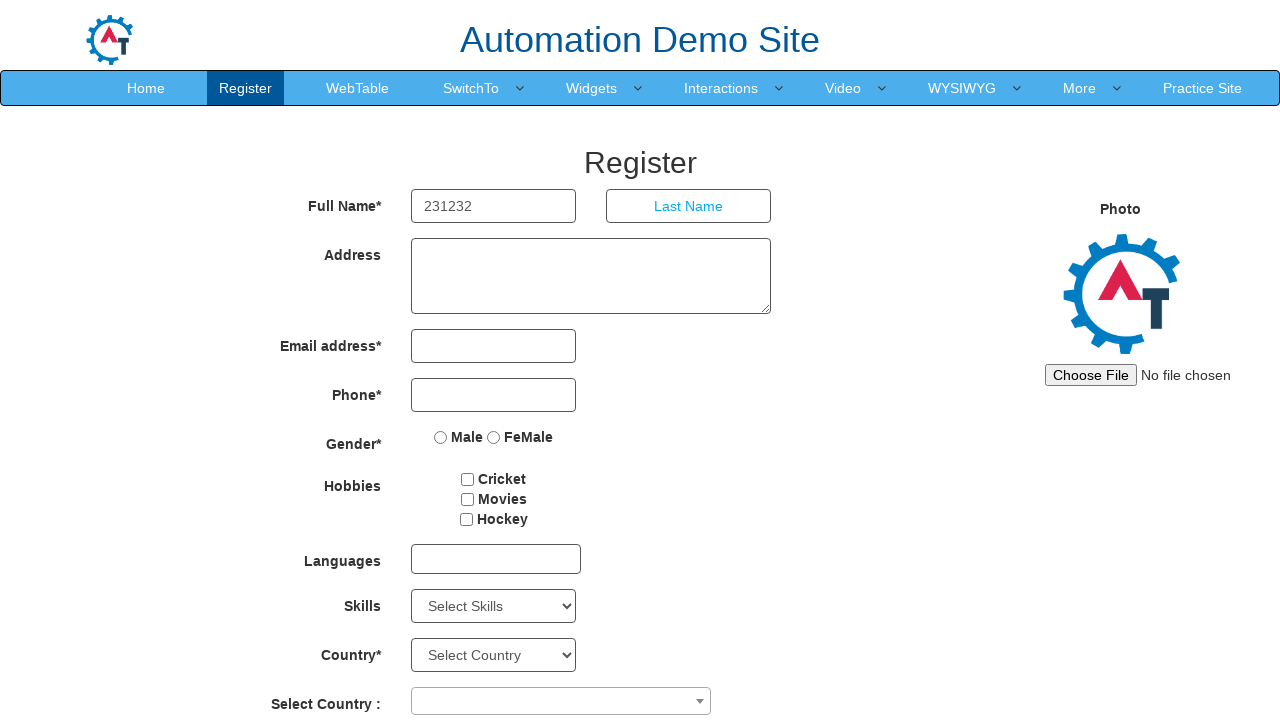

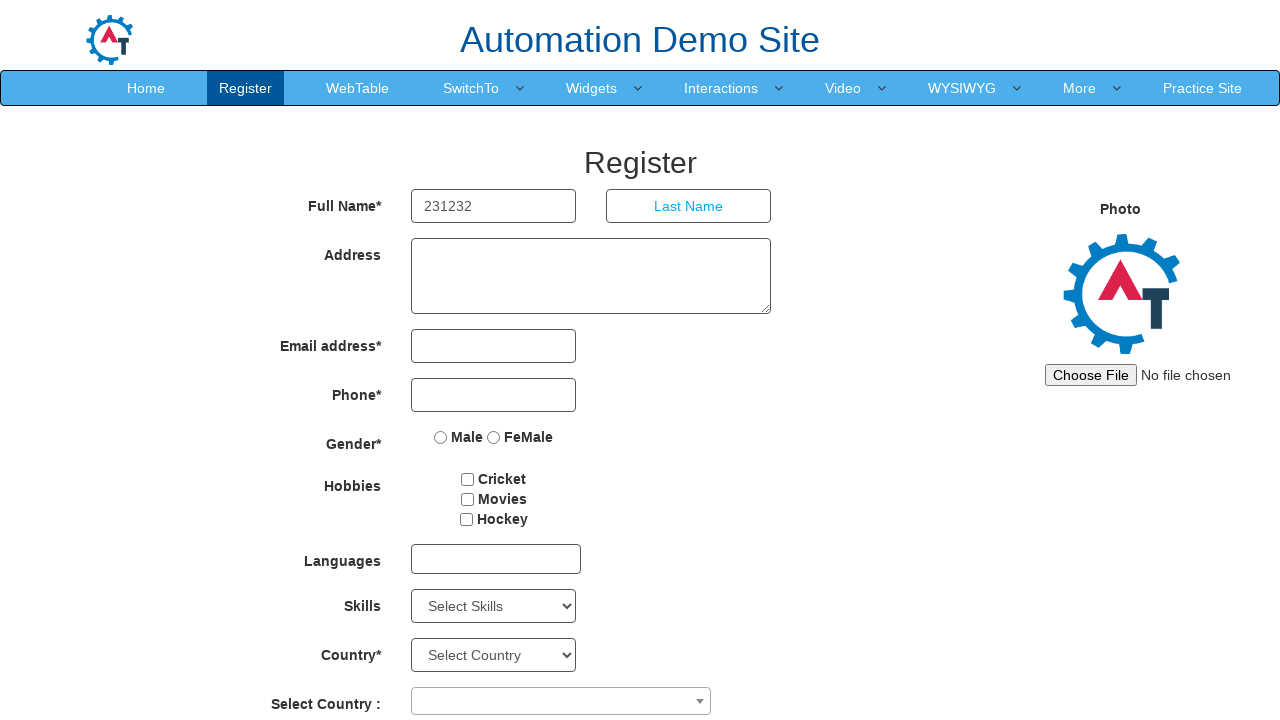